Tests a slider widget by switching to an iframe, locating the slider, moving it using keyboard input, and verifying the slider value changes

Starting URL: https://www.globalsqa.com/demo-site/sliders/#Steps

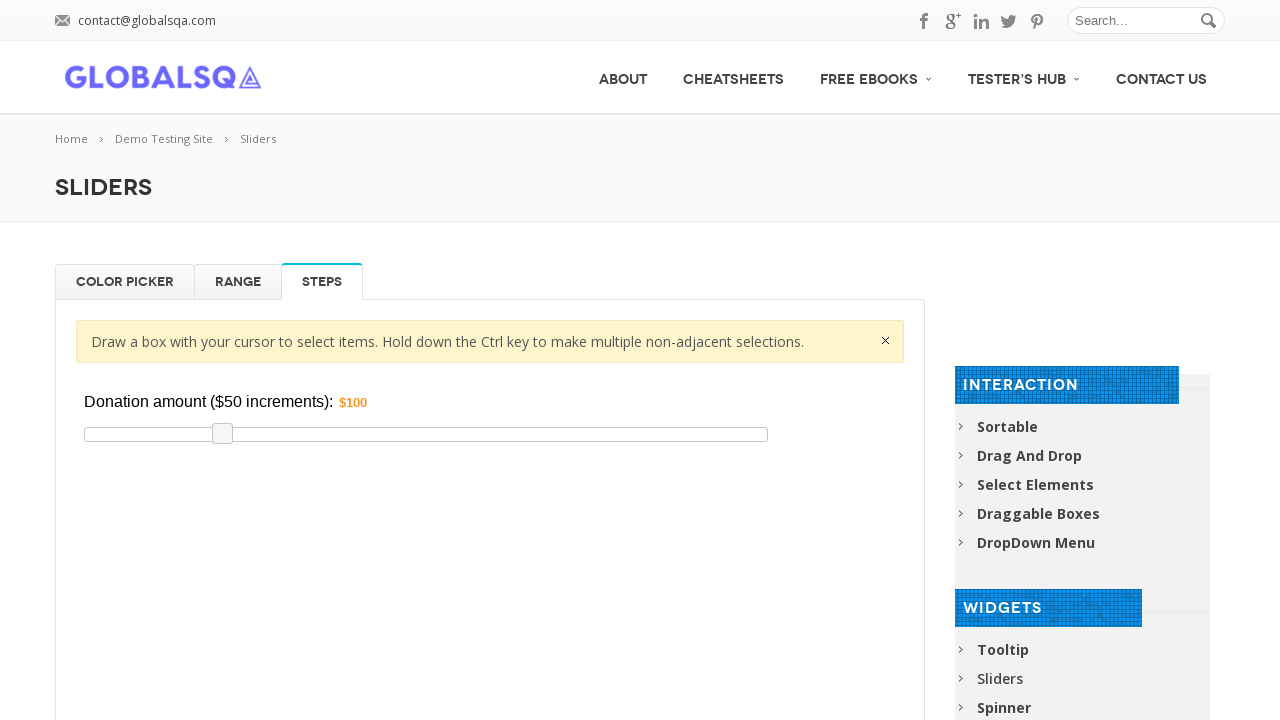

Located iframe containing the slider widget
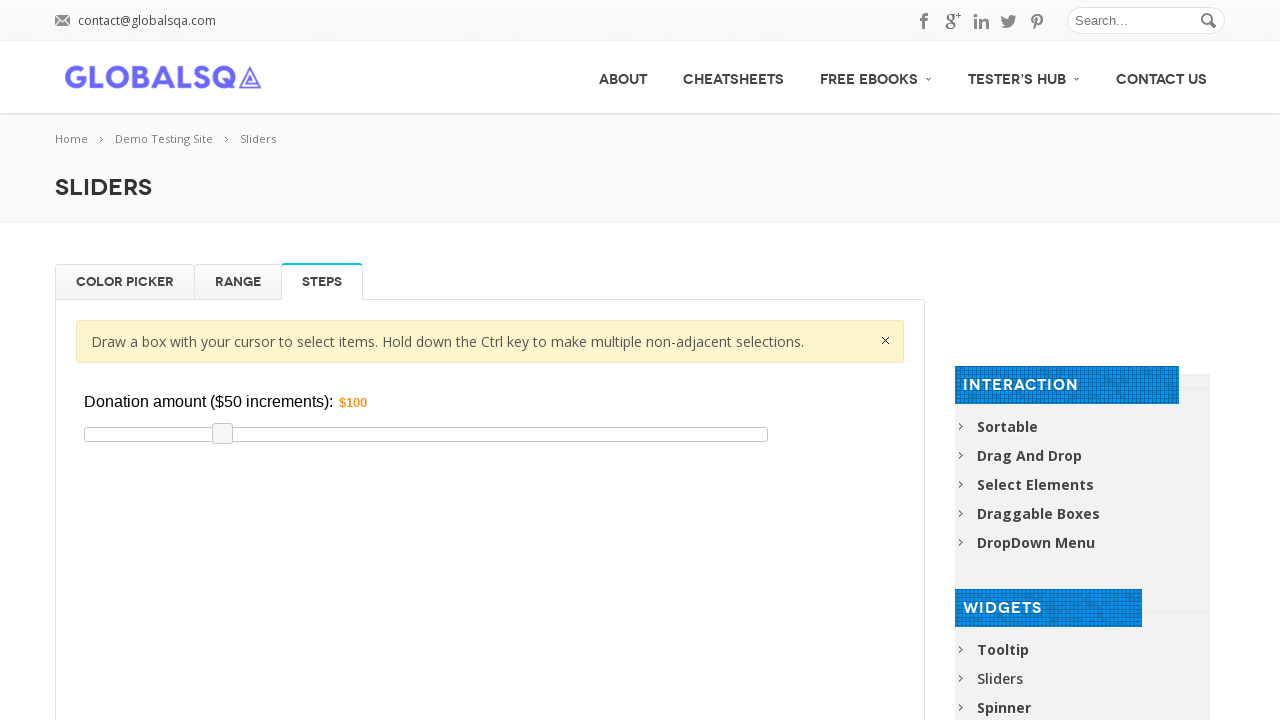

Located slider element within iframe
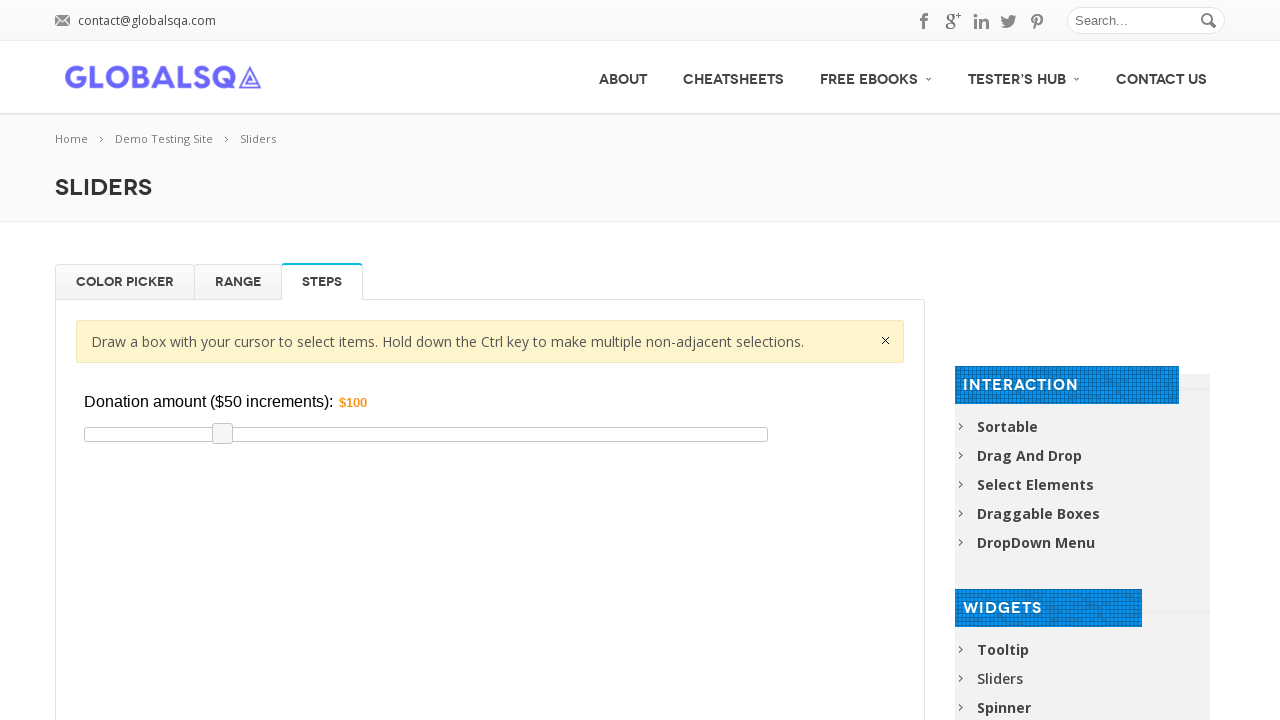

Located slider handle (span element)
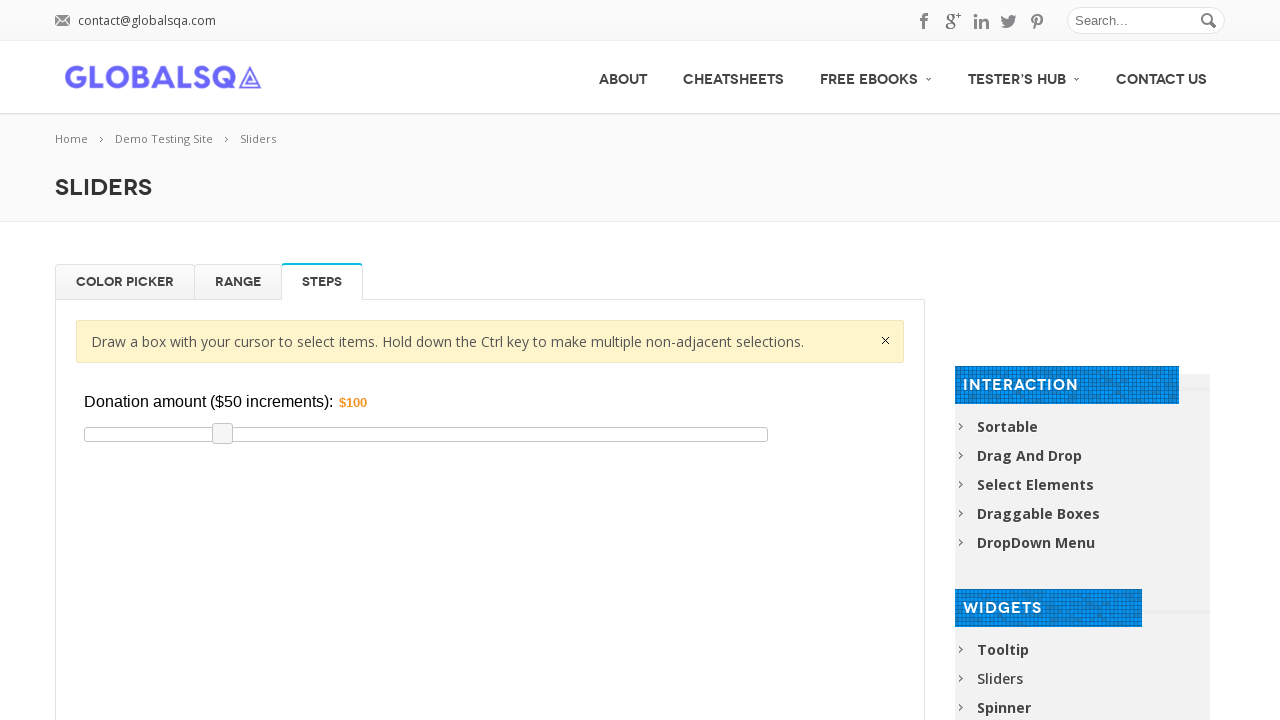

Pressed ArrowRight to move slider to the right on xpath=/html/body/div/div[1]/div[2]/div/div/div[2]/div/div/div[3]/p/iframe >> int
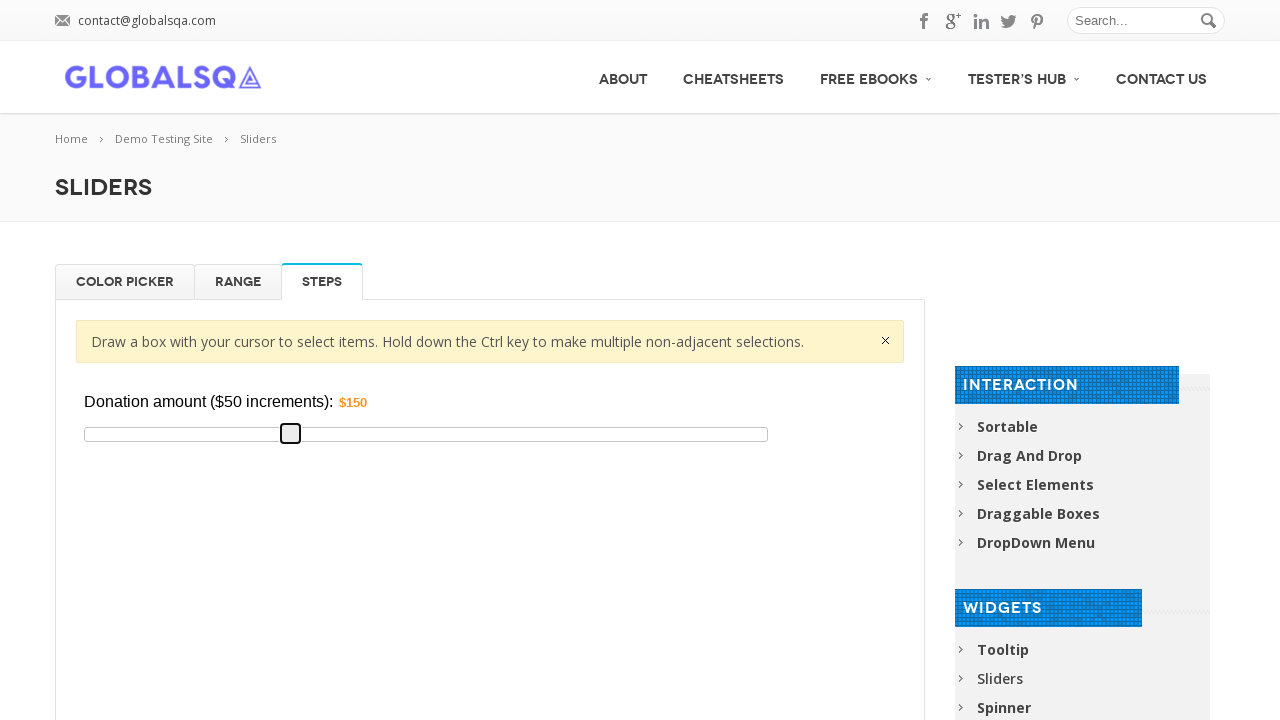

Located slider value display element
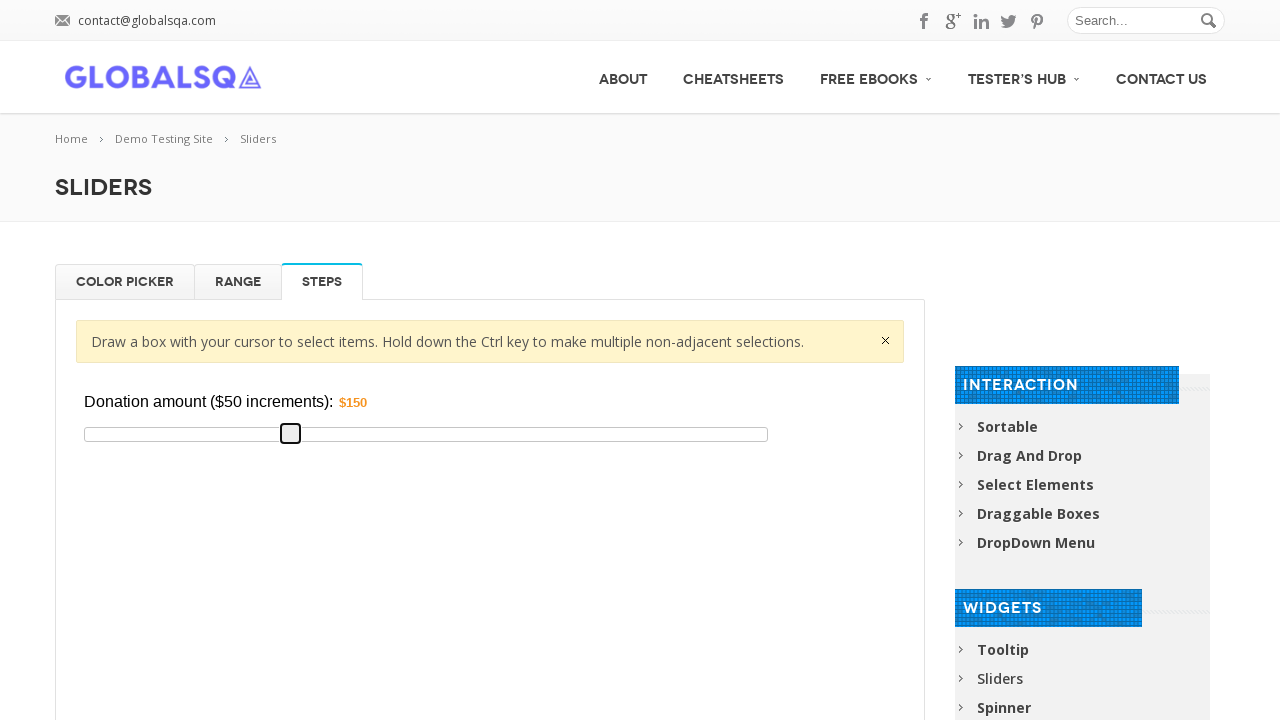

Verified slider value element is visible after movement
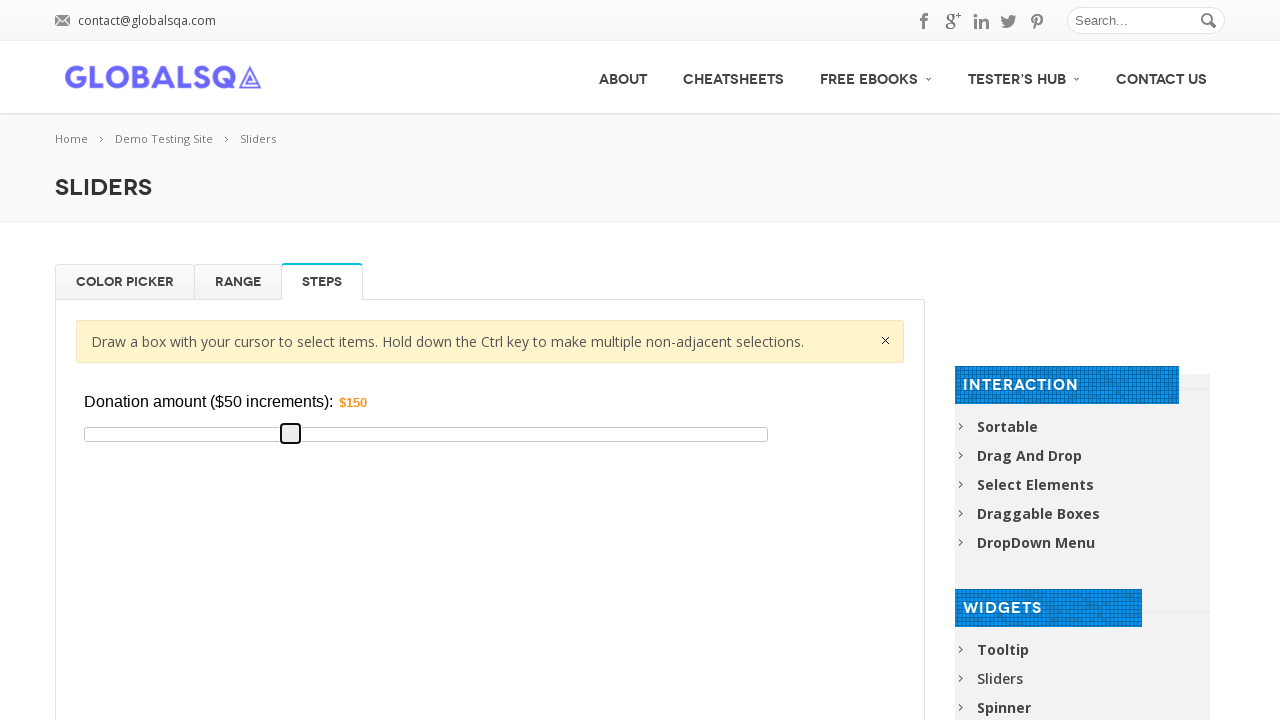

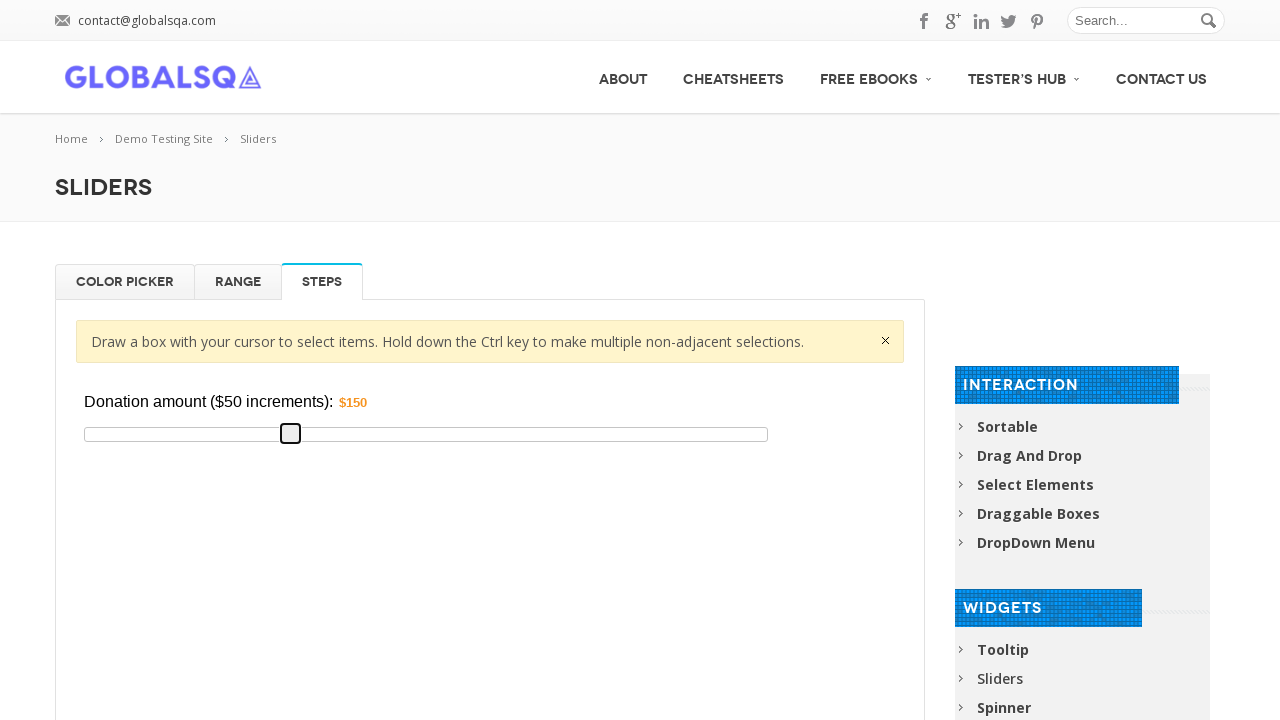